Tests that todo data persists after page reload

Starting URL: https://demo.playwright.dev/todomvc

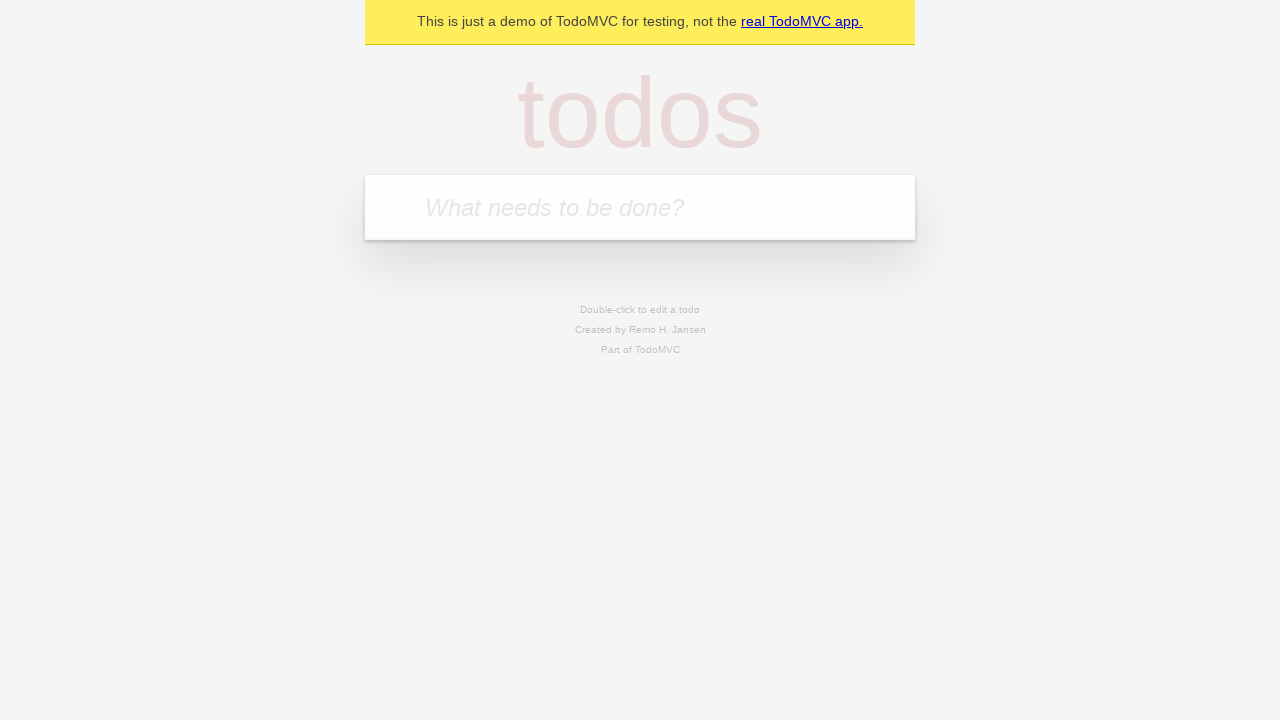

Filled new todo field with 'buy some cheese' on .new-todo
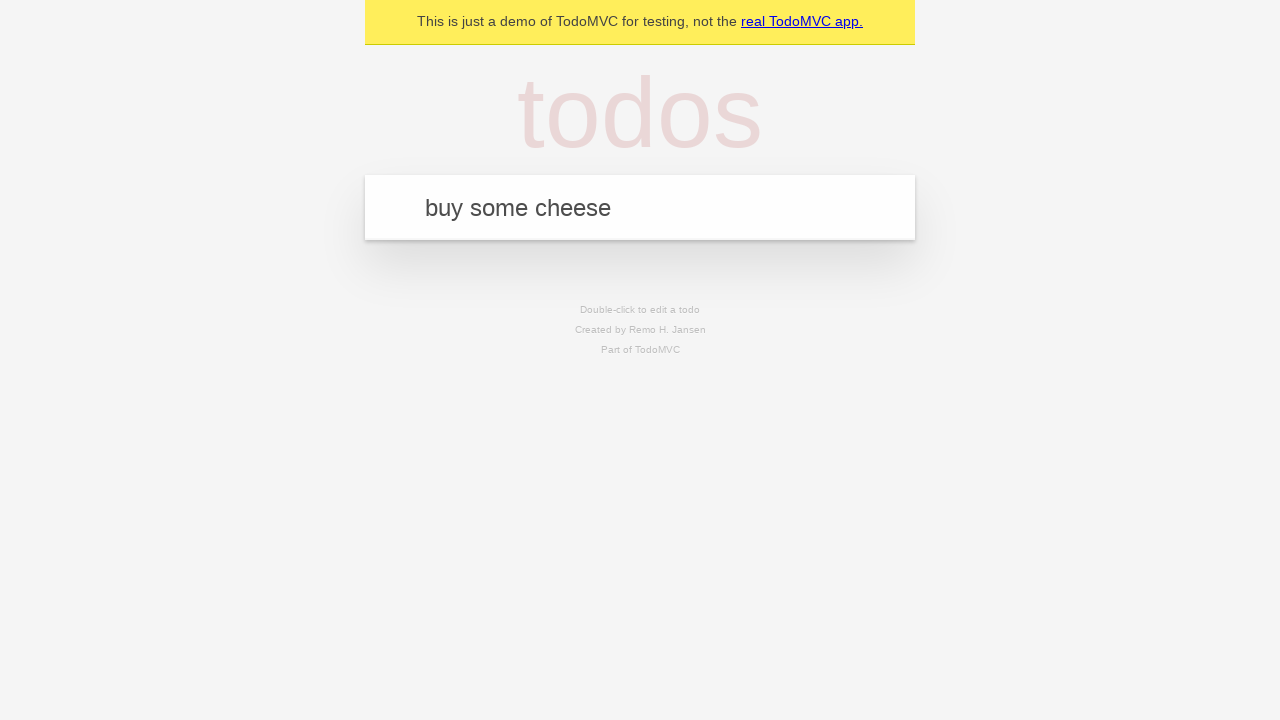

Pressed Enter to create first todo on .new-todo
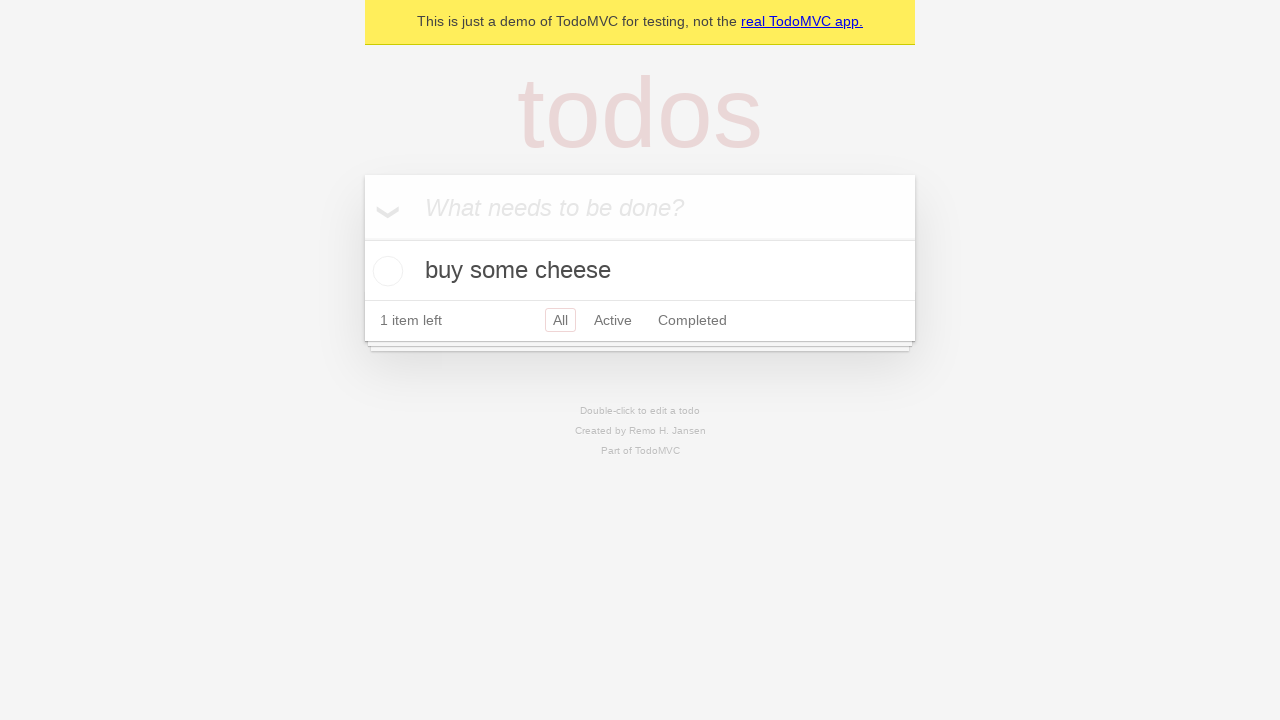

Filled new todo field with 'feed the cat' on .new-todo
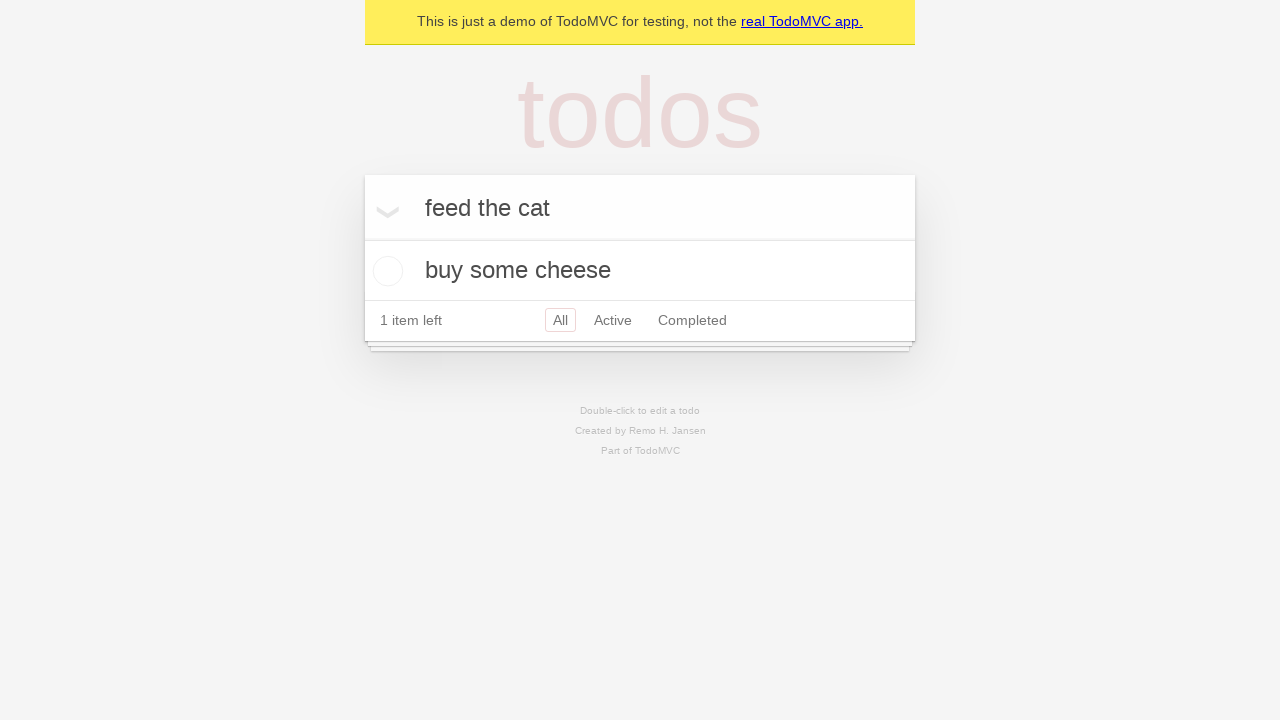

Pressed Enter to create second todo on .new-todo
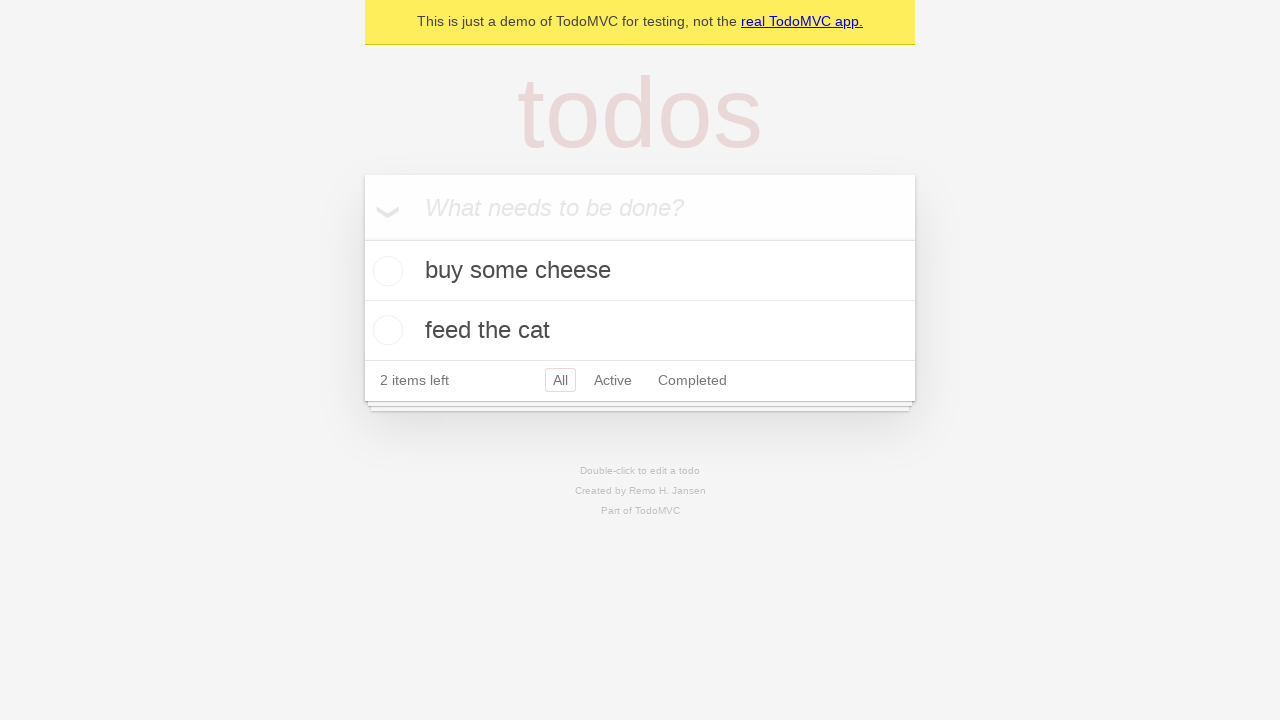

Waited for second todo item to appear in list
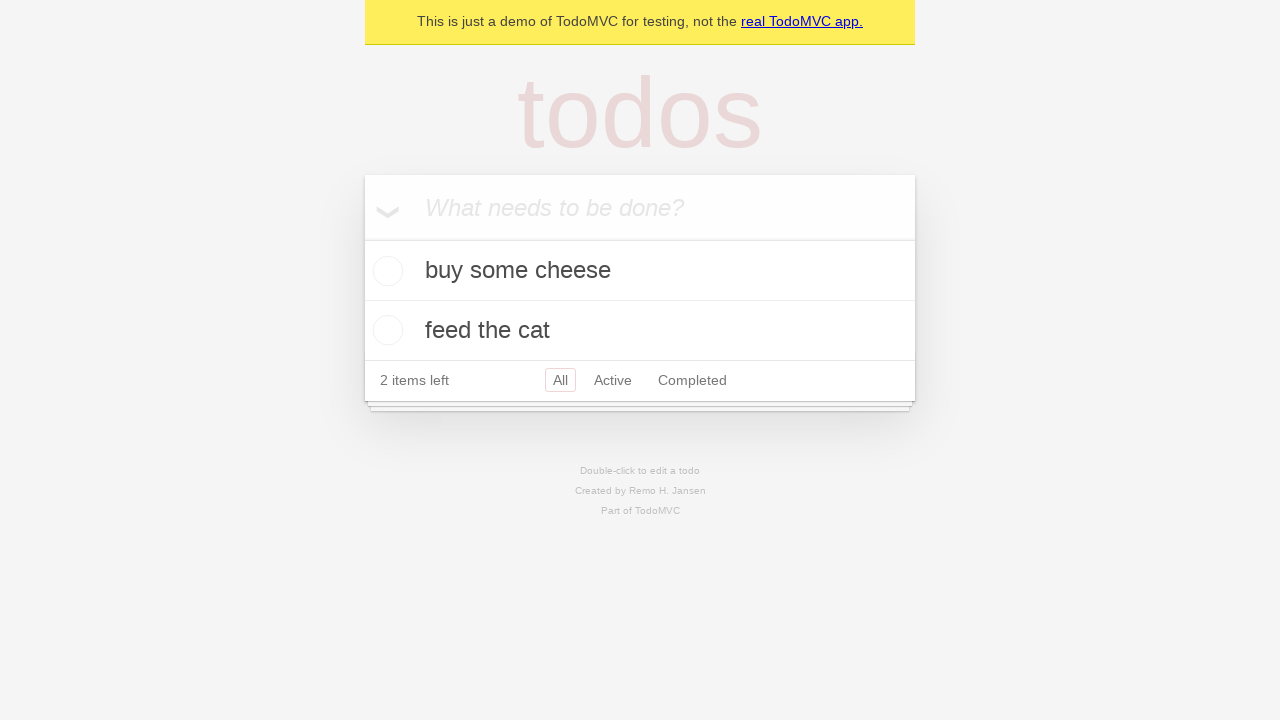

Marked first todo as completed at (385, 271) on .todo-list li >> nth=0 >> .toggle
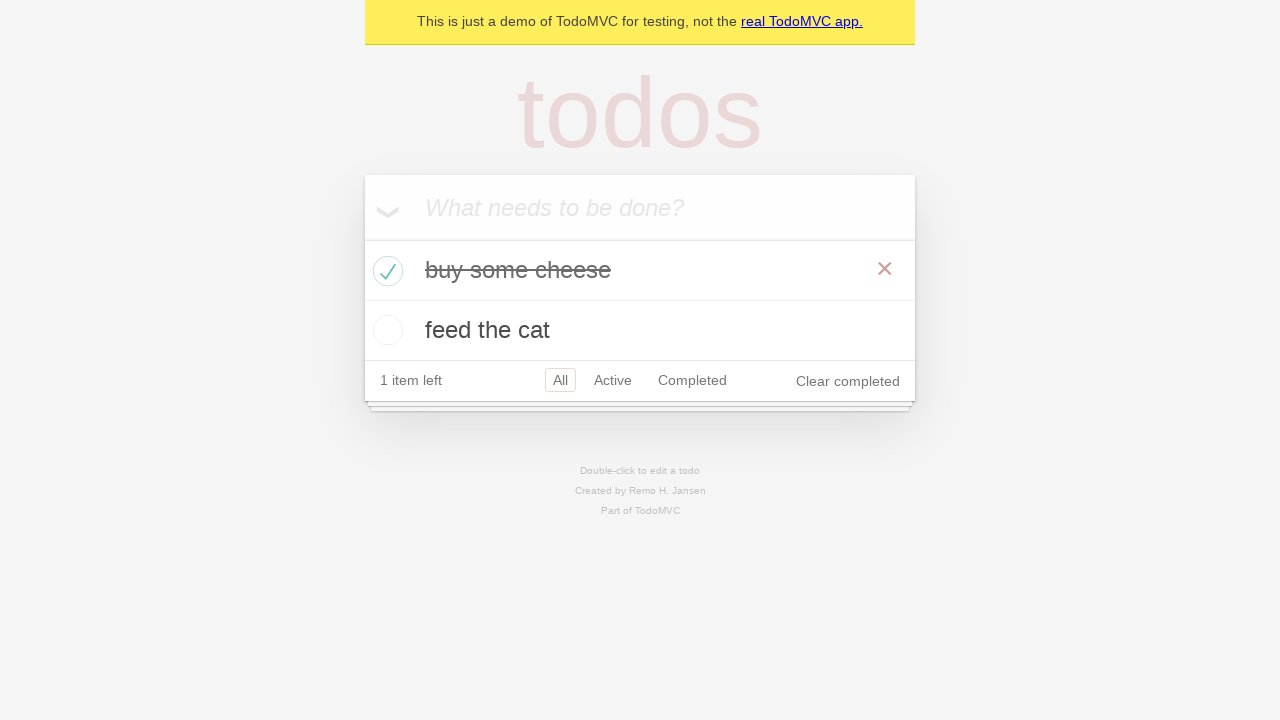

Reloaded the page
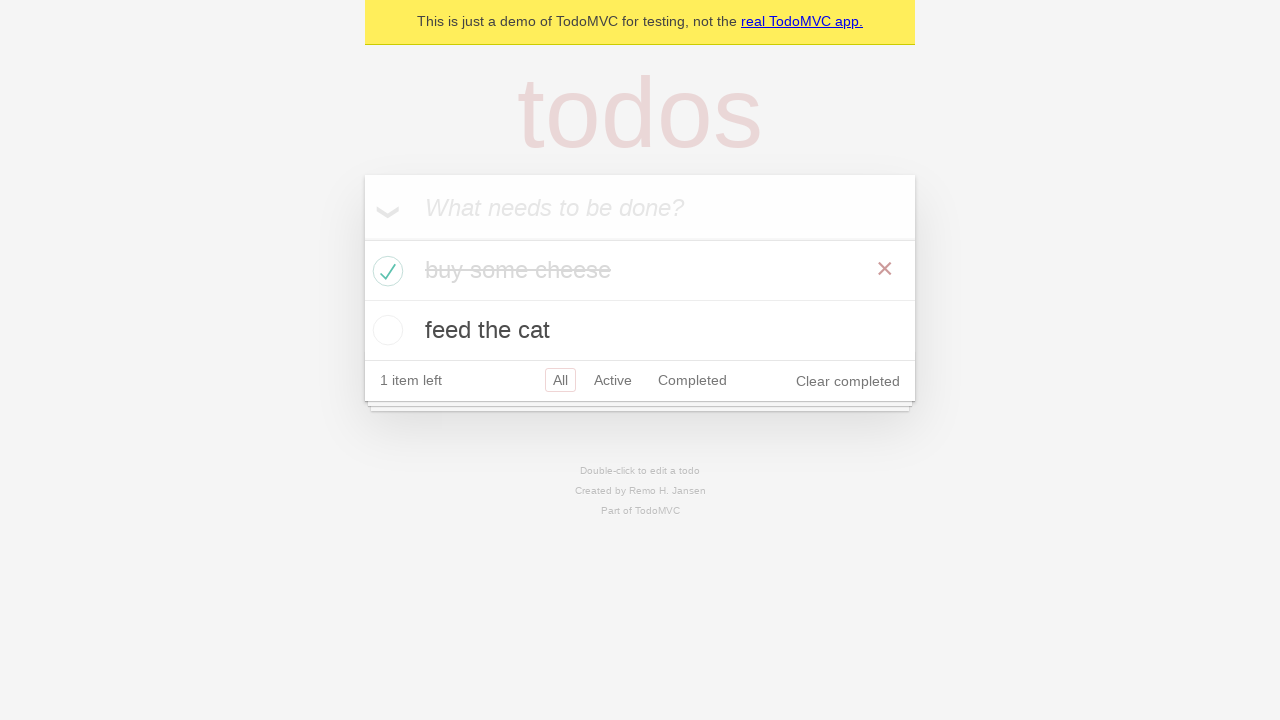

Waited for todo items to be restored after page reload
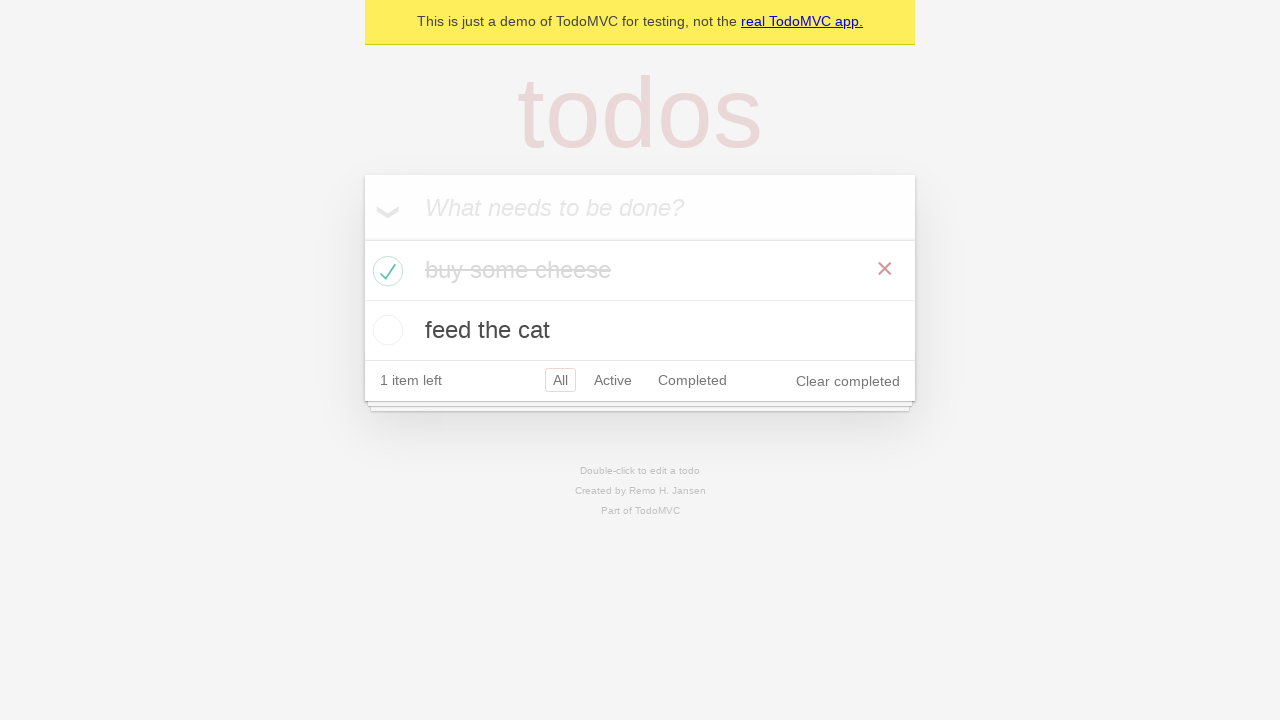

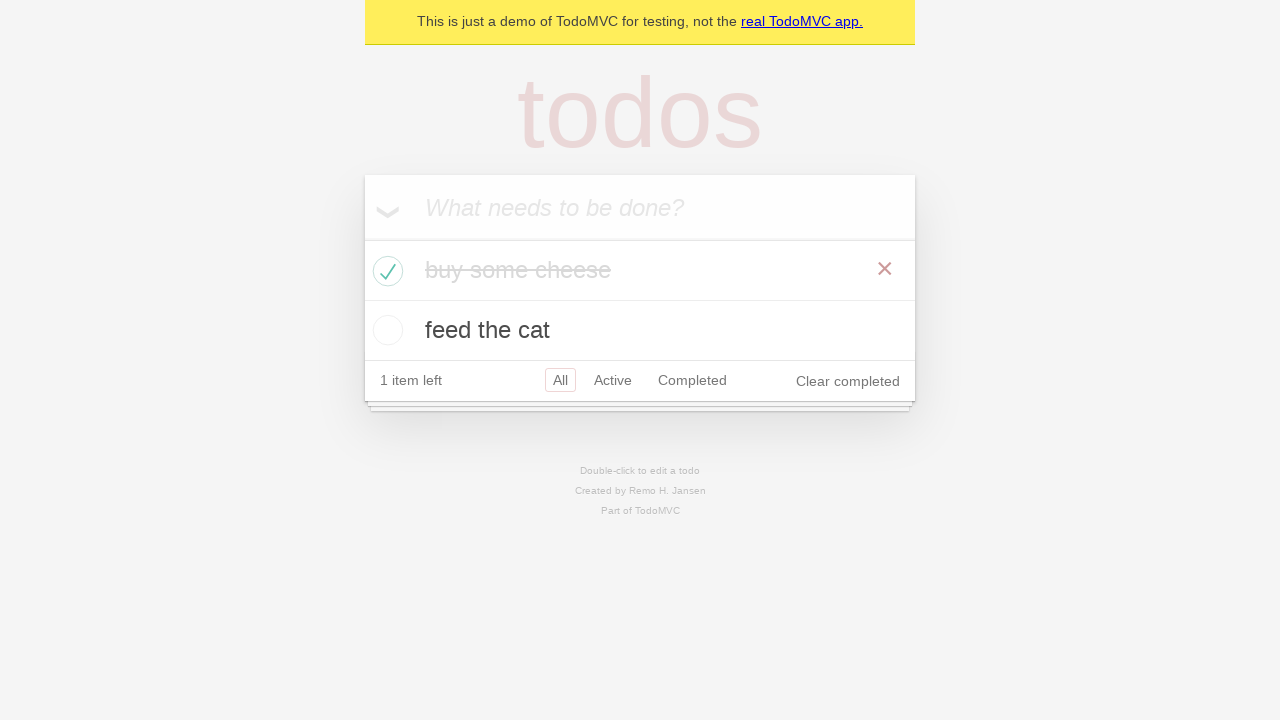